Tests form input by finding element by ID and entering text into first name field

Starting URL: https://formy-project.herokuapp.com/form

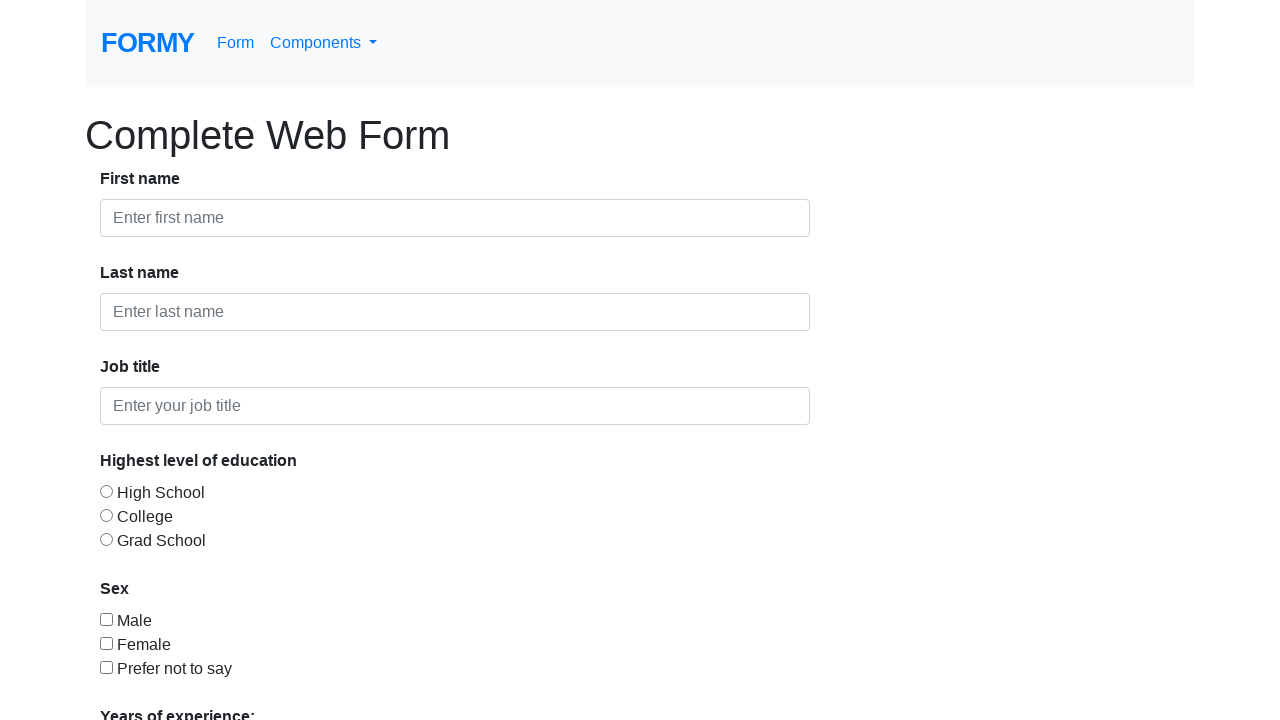

Navigated to form URL https://formy-project.herokuapp.com/form
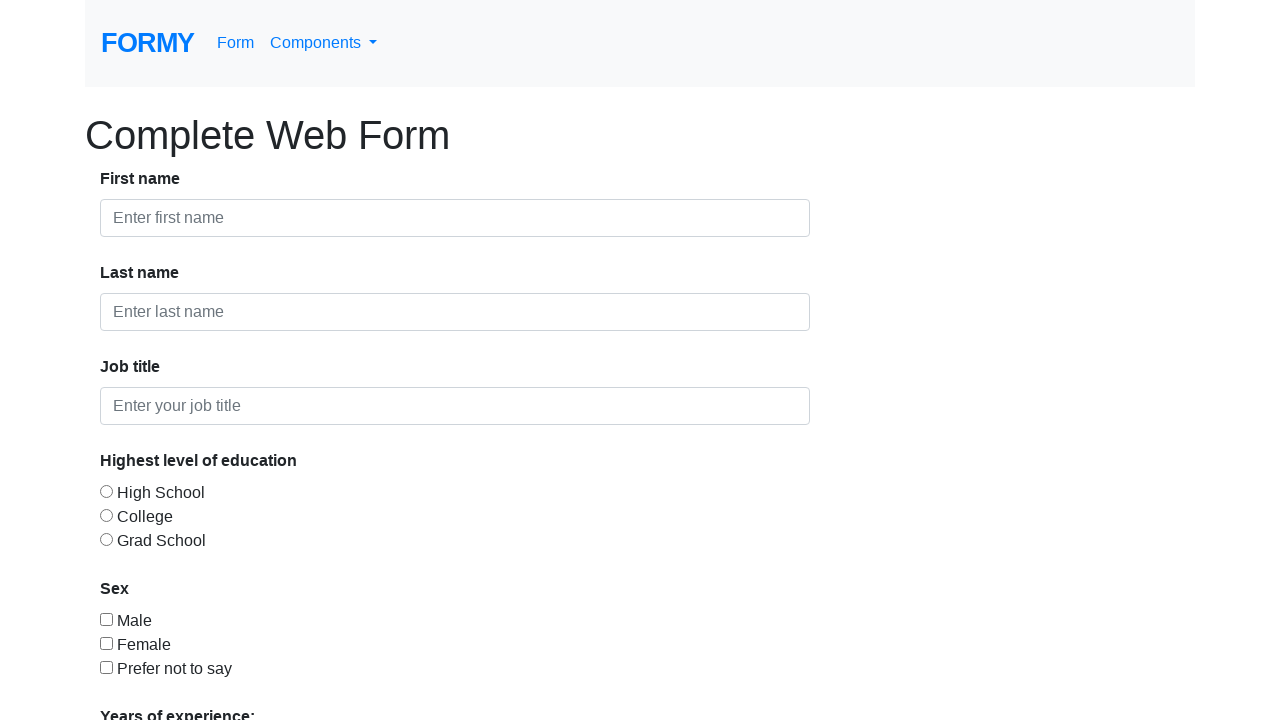

Entered 'Ala Bala Portocala' into first name field by ID on #first-name
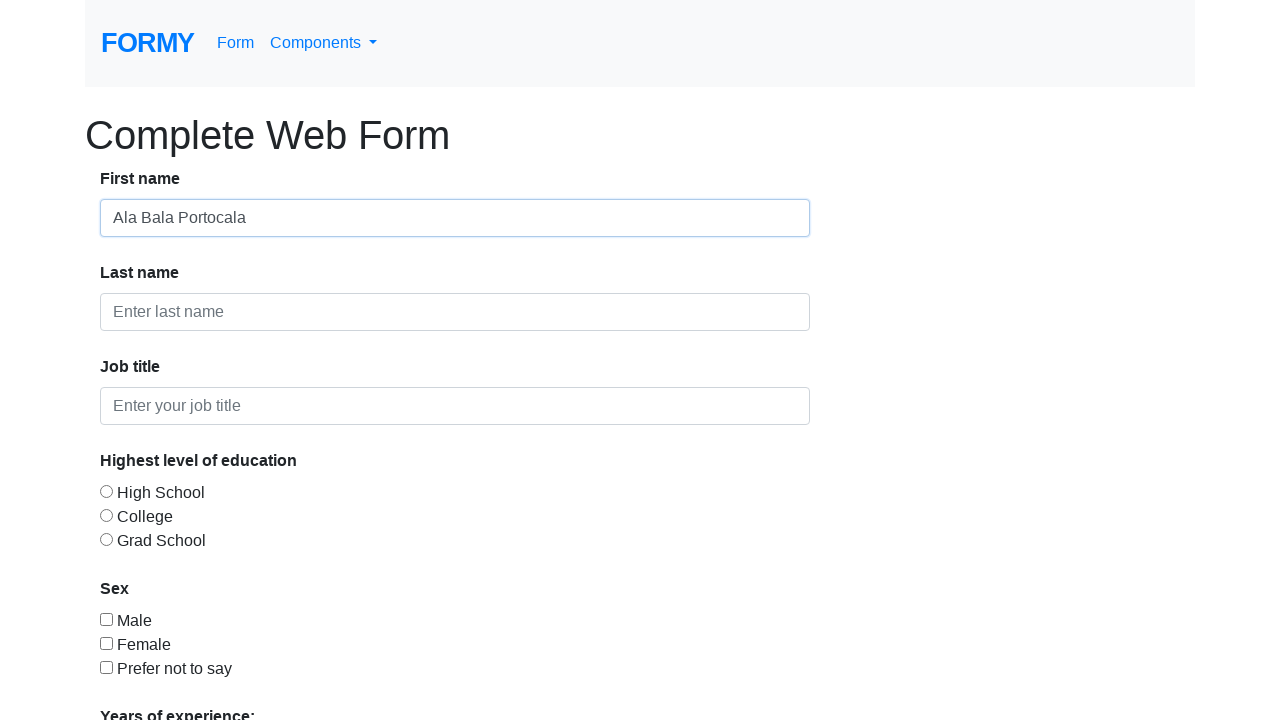

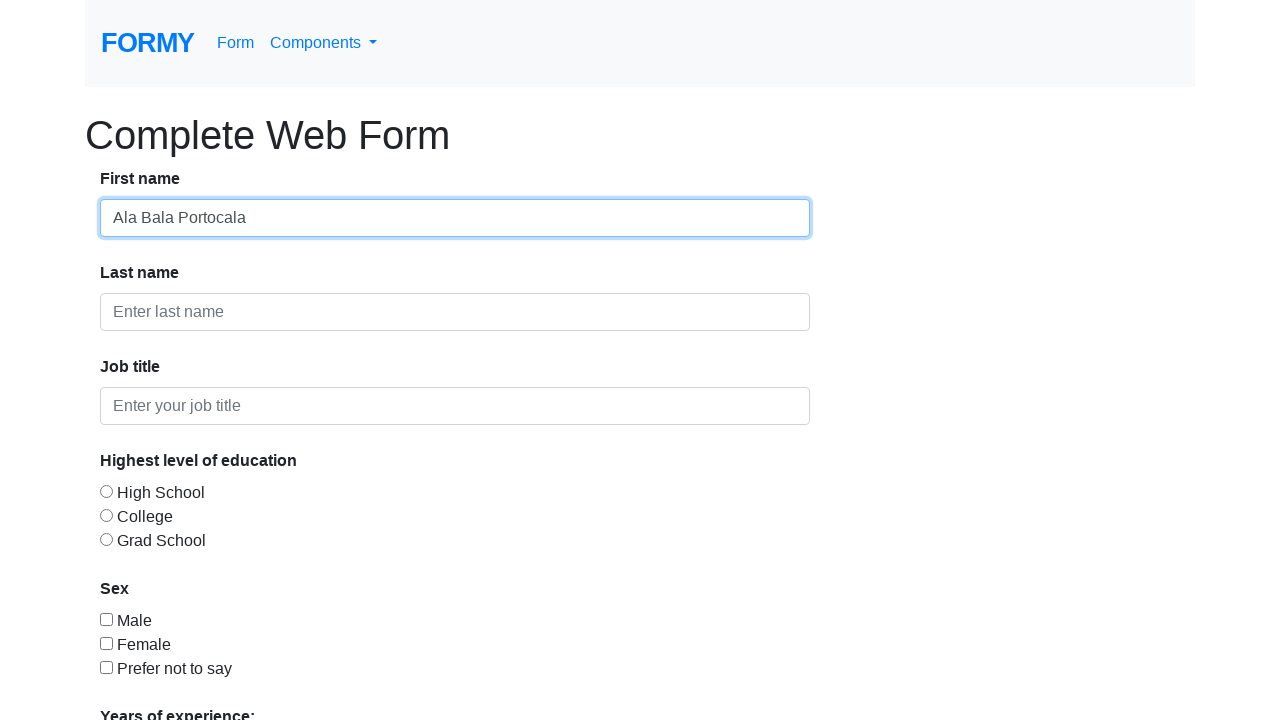